Tests A/B Testing page by clicking on the link and validating the URL contains 'abtest'

Starting URL: http://the-internet.herokuapp.com/

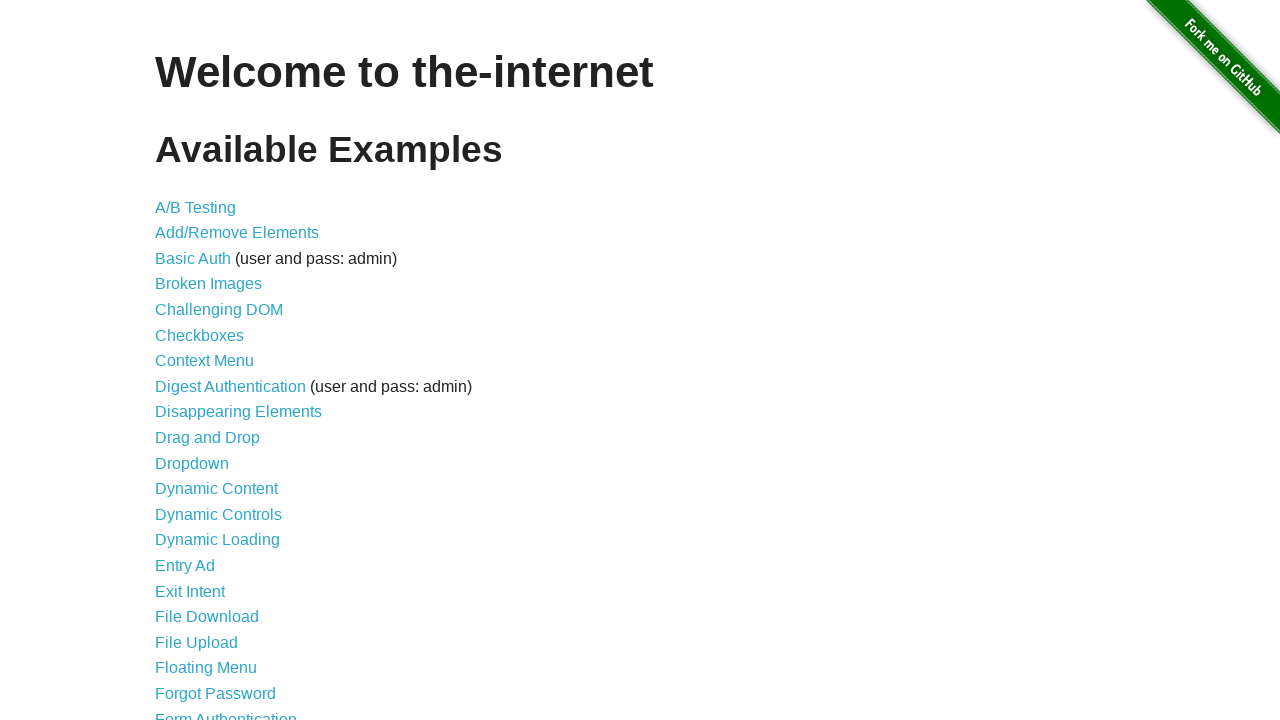

Clicked on A/B Testing link at (196, 207) on text=A/B Testing
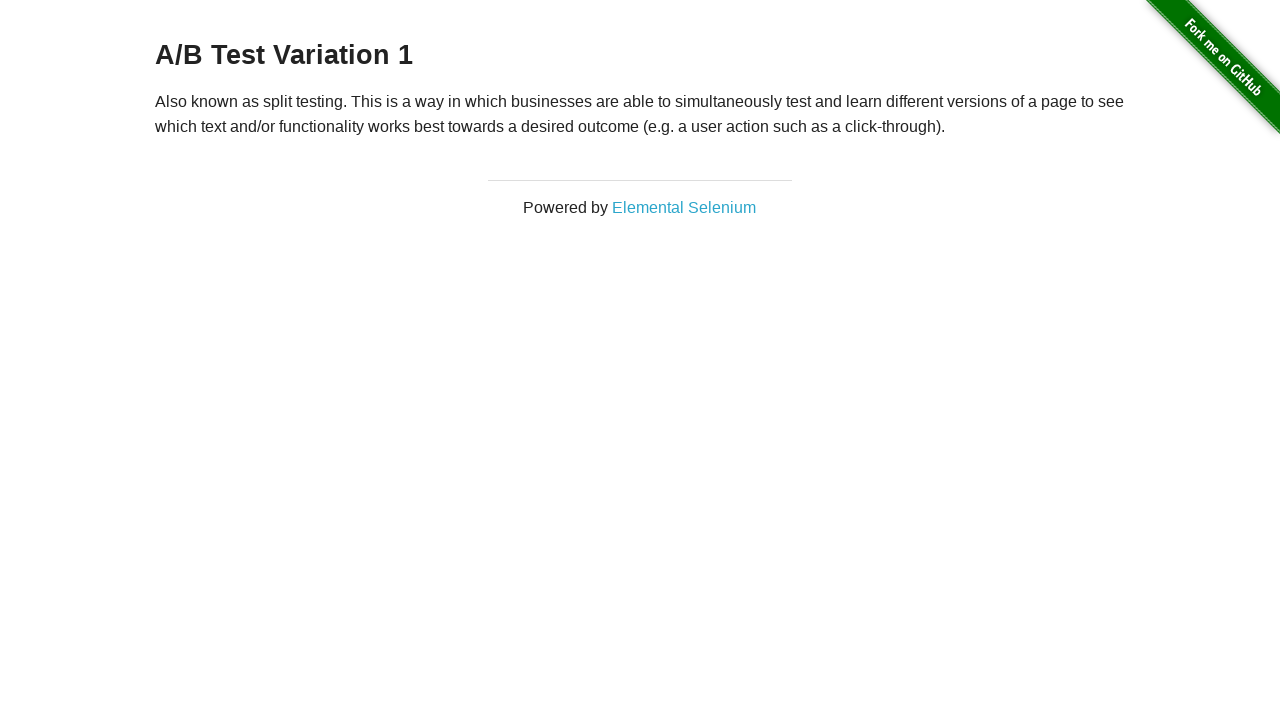

URL changed to contain 'abtest'
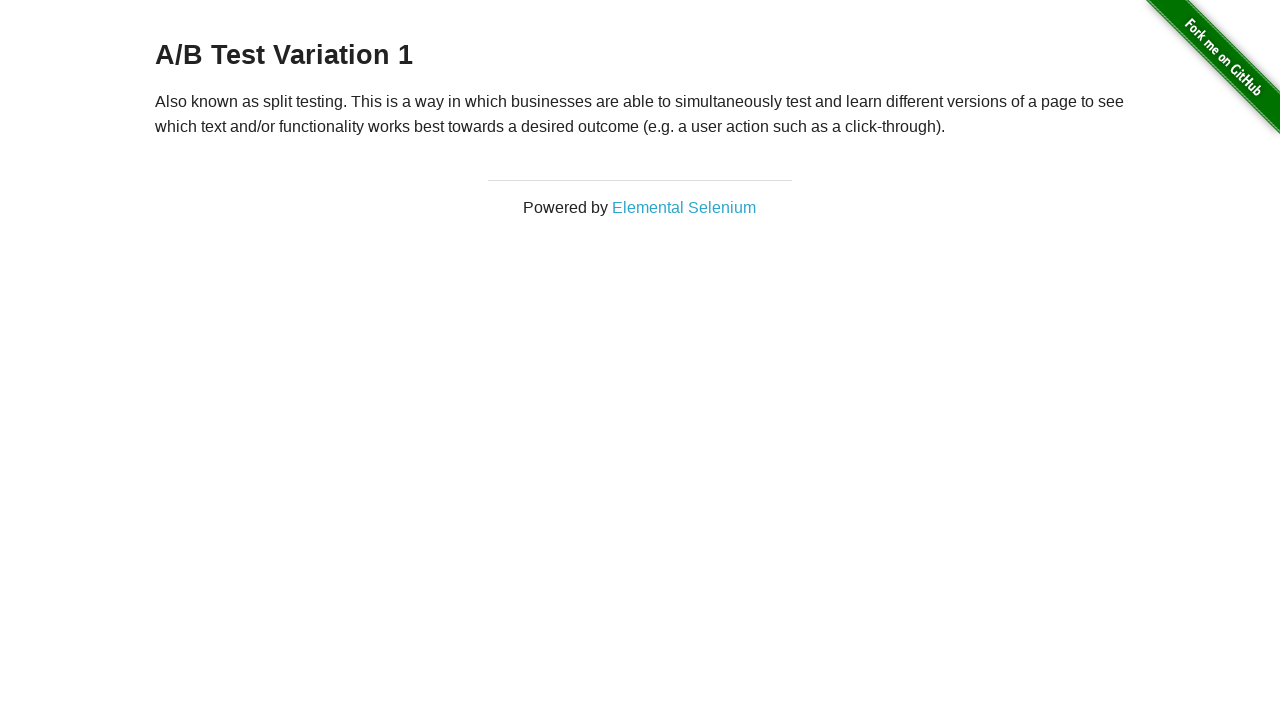

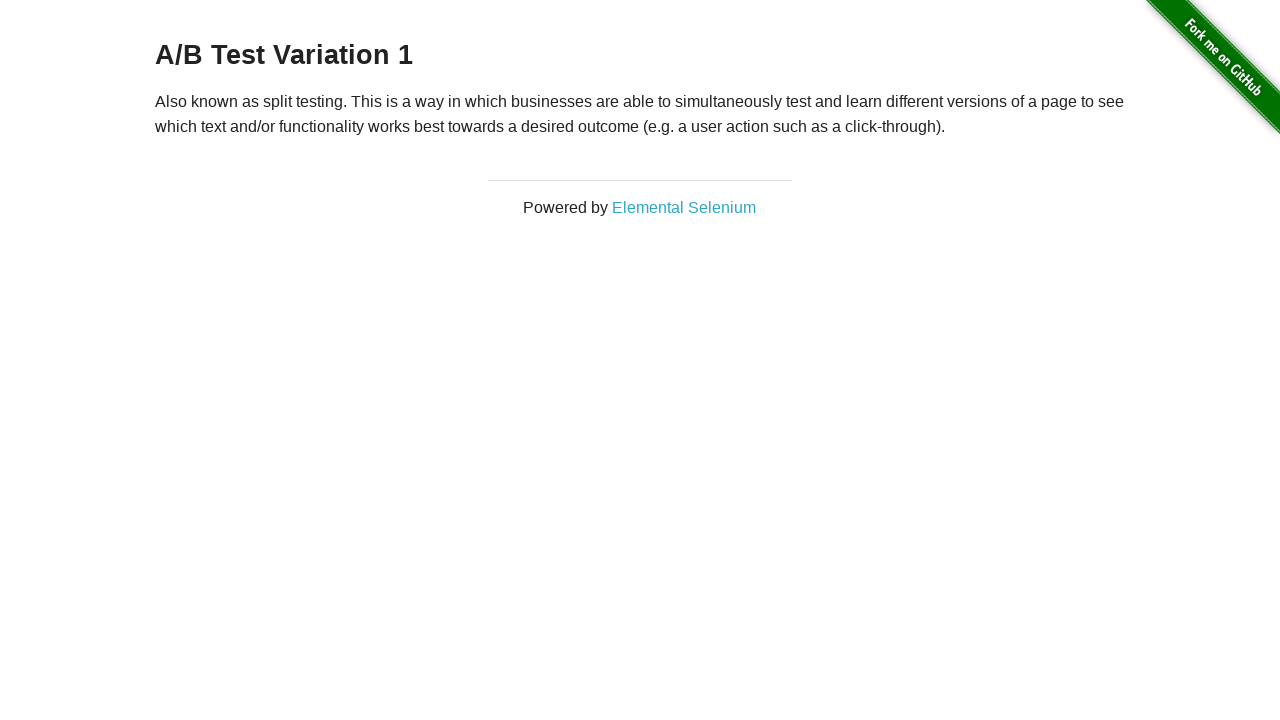